Tests drag and drop functionality on jQuery UI demo page by dragging an element to a droppable target within an iframe, then navigates to the Selectable demo page

Starting URL: https://jqueryui.com/droppable/

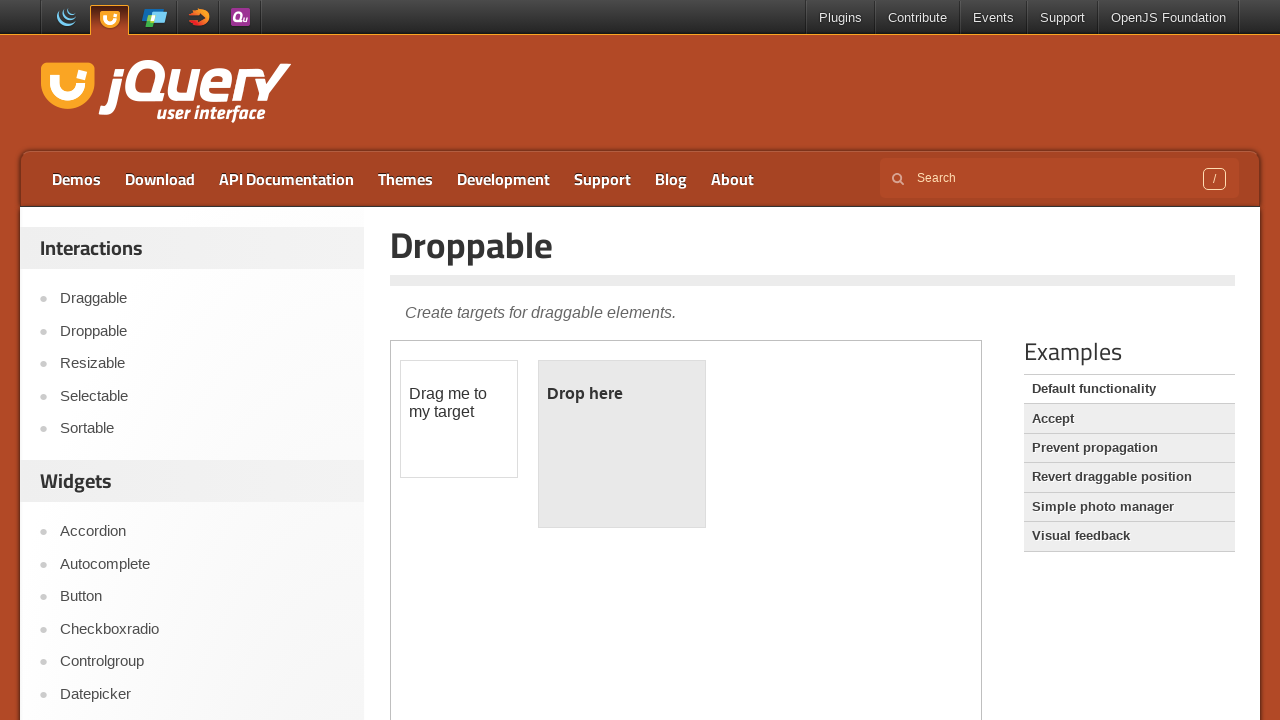

Located the iframe element
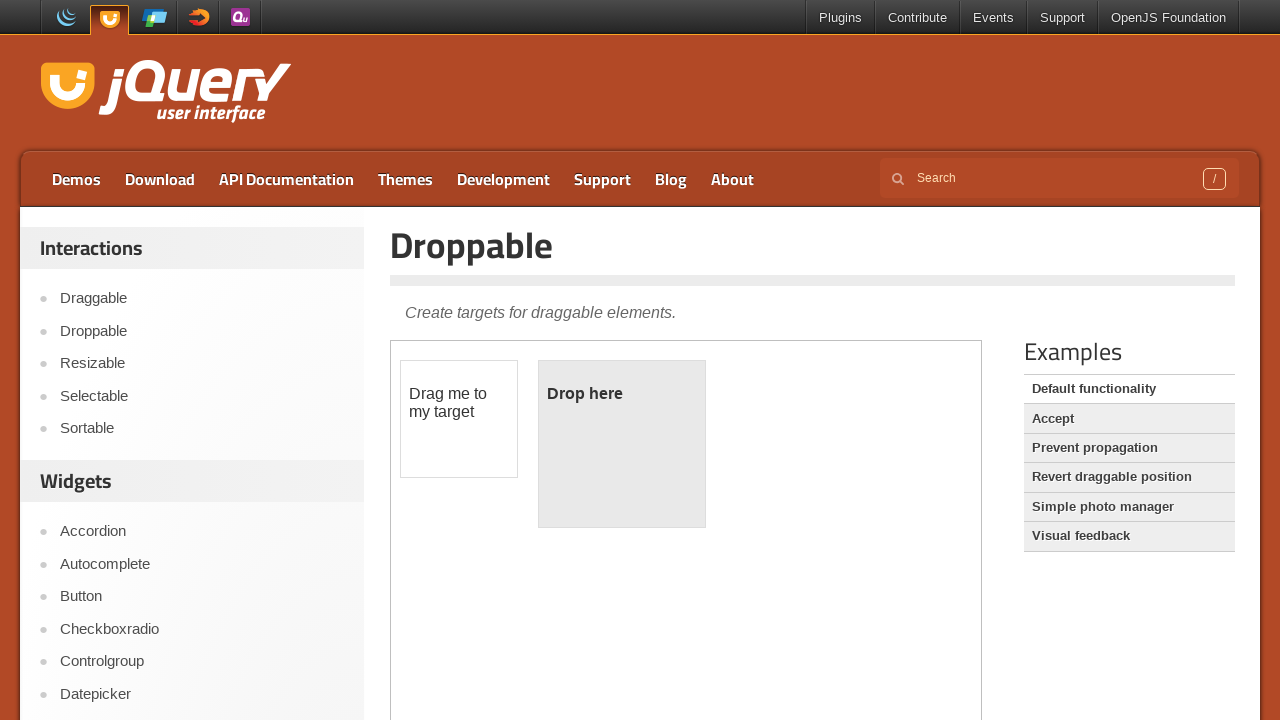

Located the draggable element within iframe
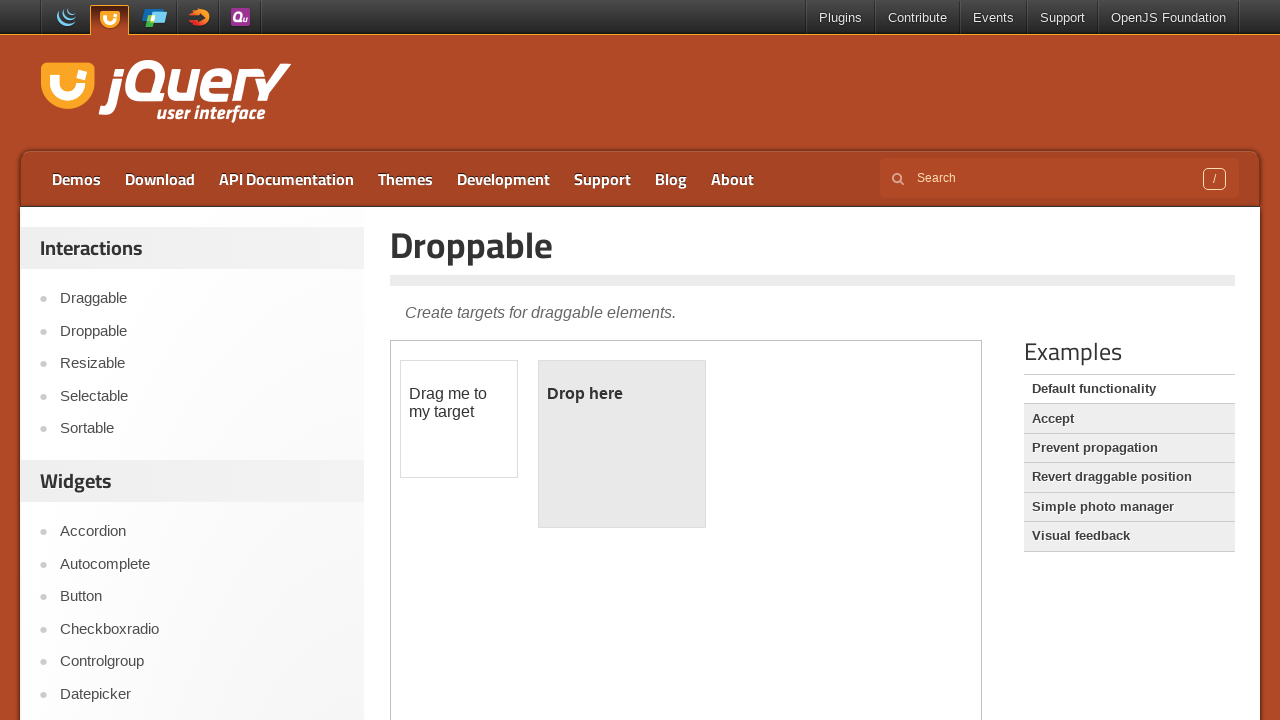

Located the droppable target within iframe
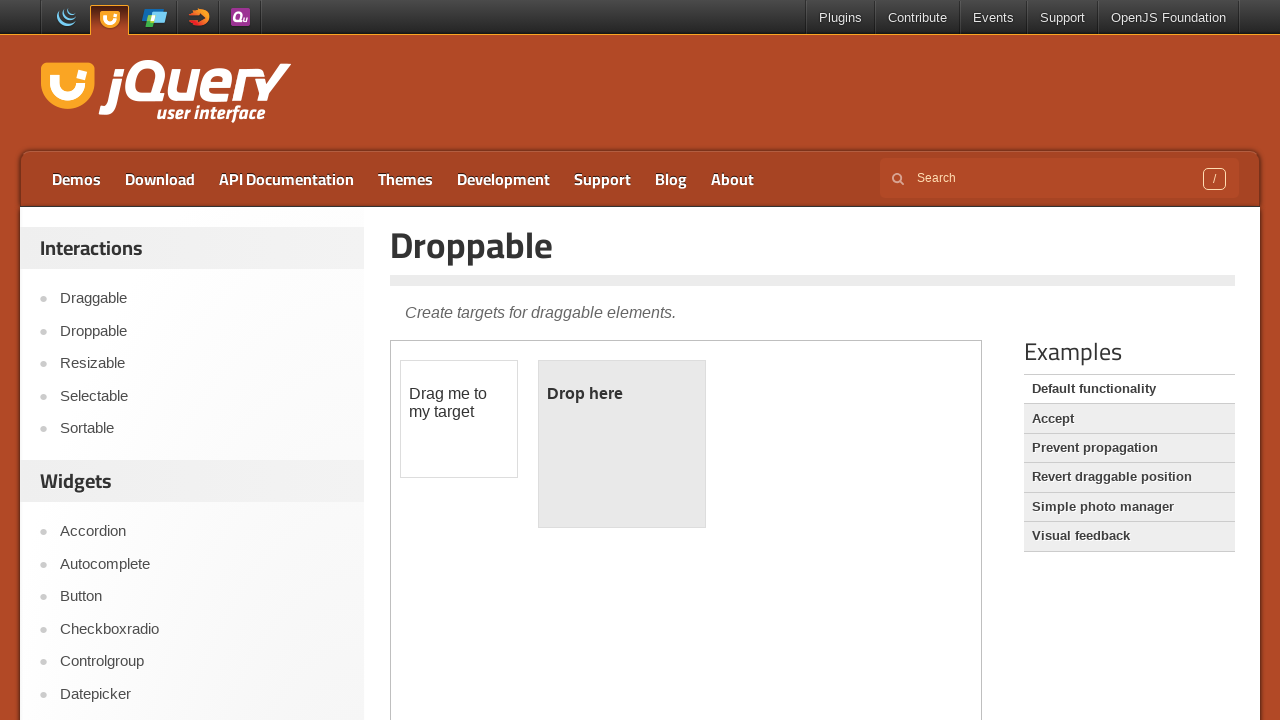

Dragged element to droppable target within iframe at (622, 444)
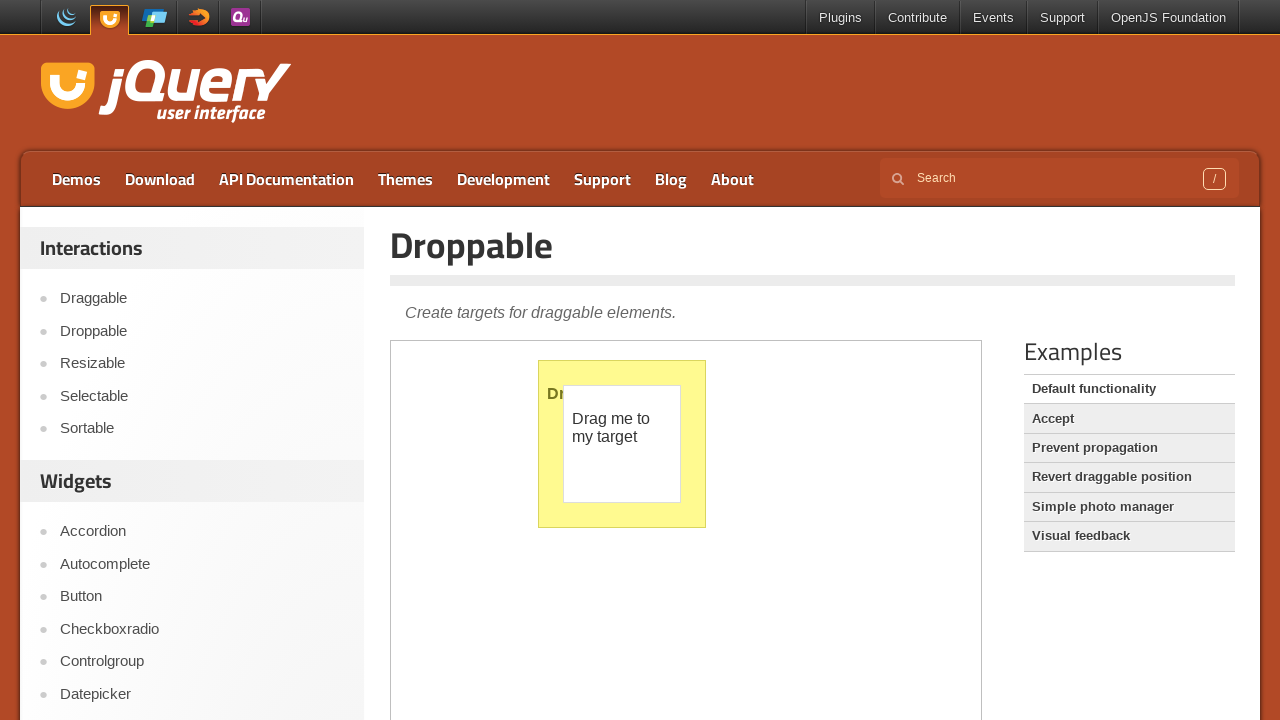

Waited 2 seconds for drag and drop to complete
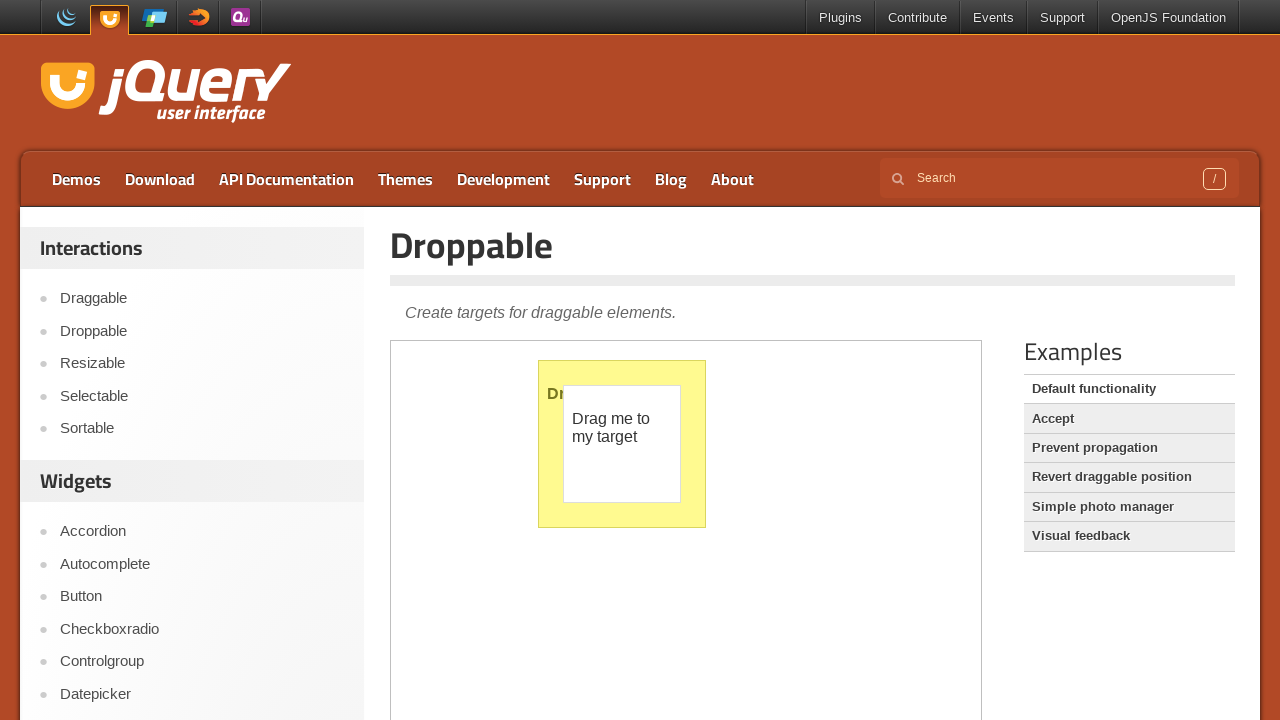

Clicked on Selectable demo link at (202, 396) on a:text('Selectable')
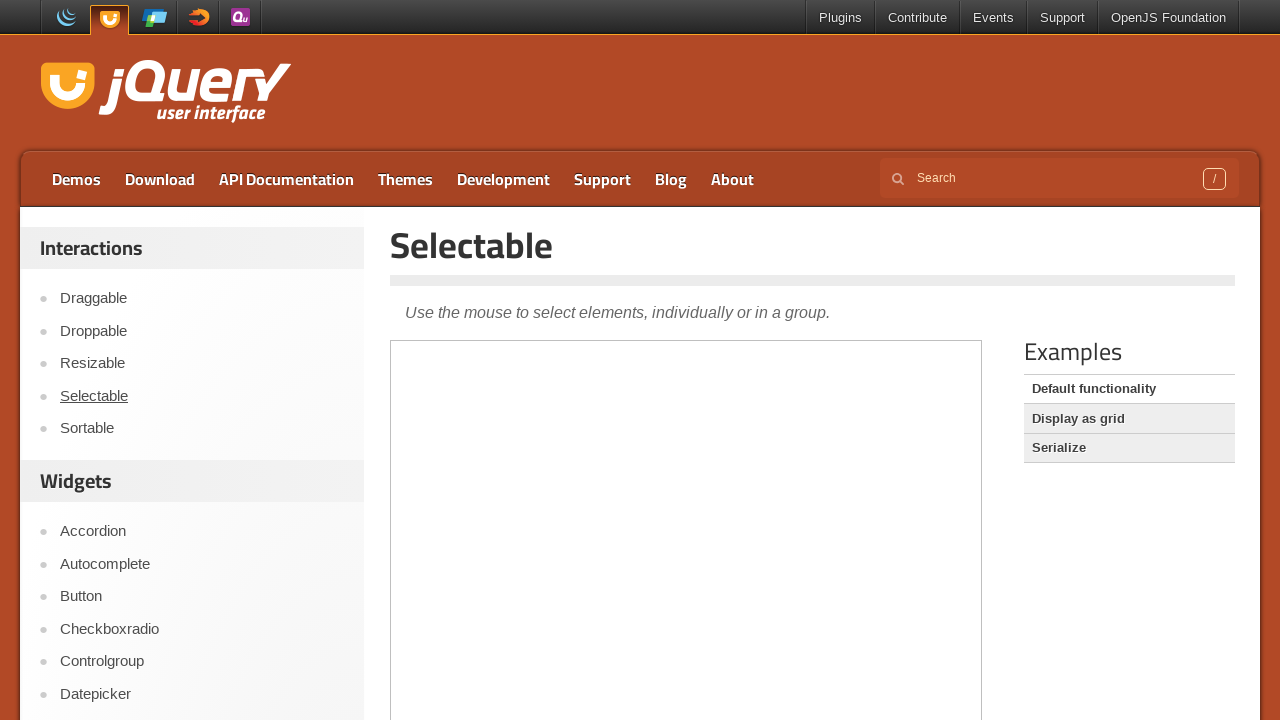

Selectable demo page loaded
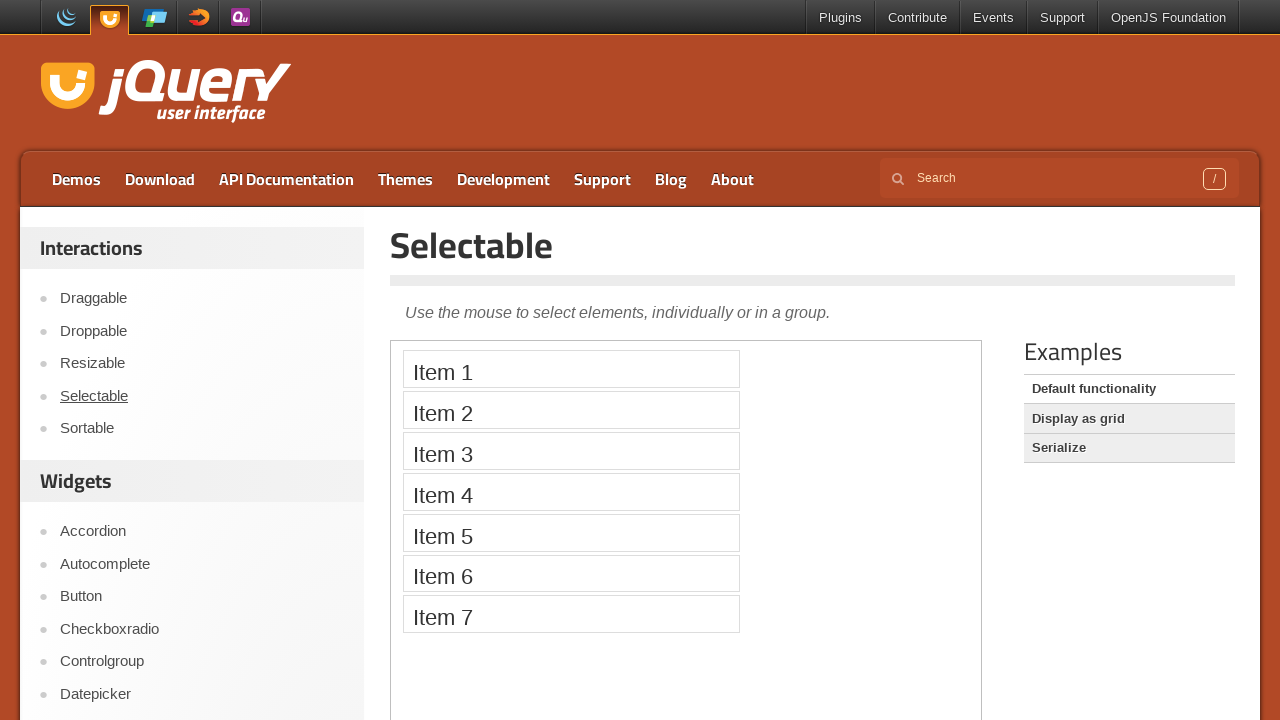

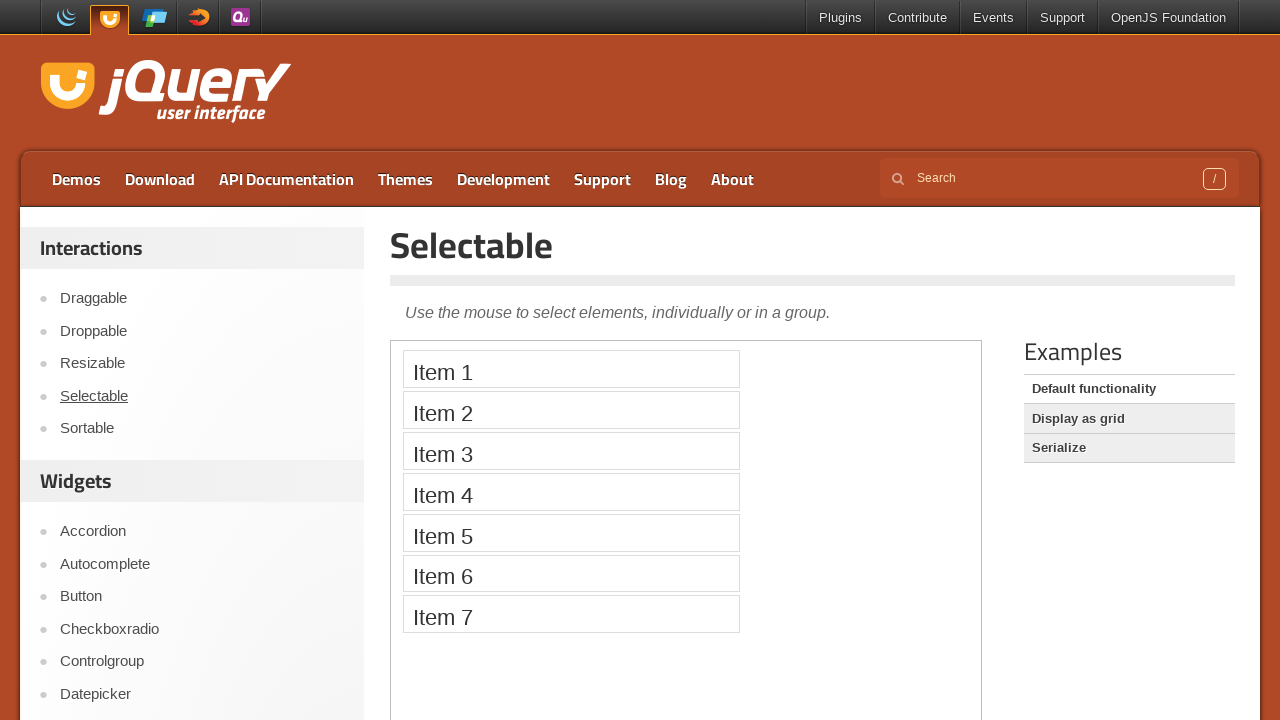